Tests responsive behavior of menu button by checking its visibility at different window sizes

Starting URL: https://cms.demo.katalon.com/

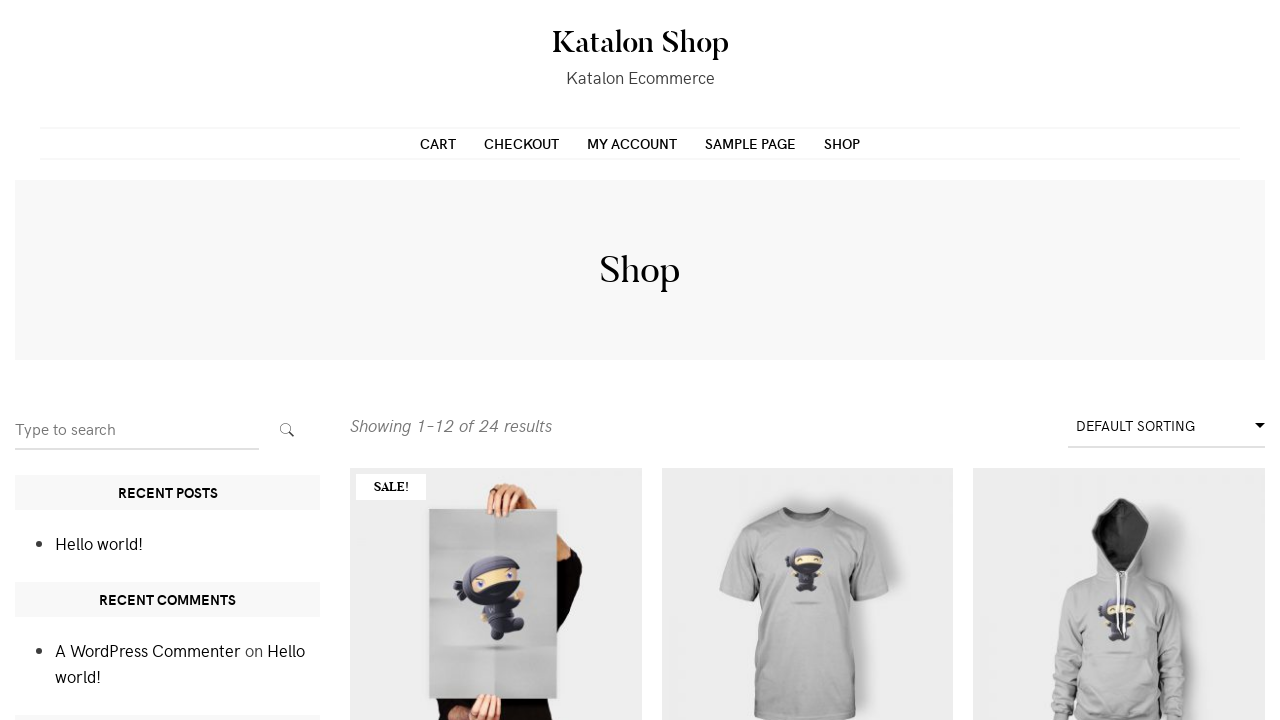

Located menu toggle button
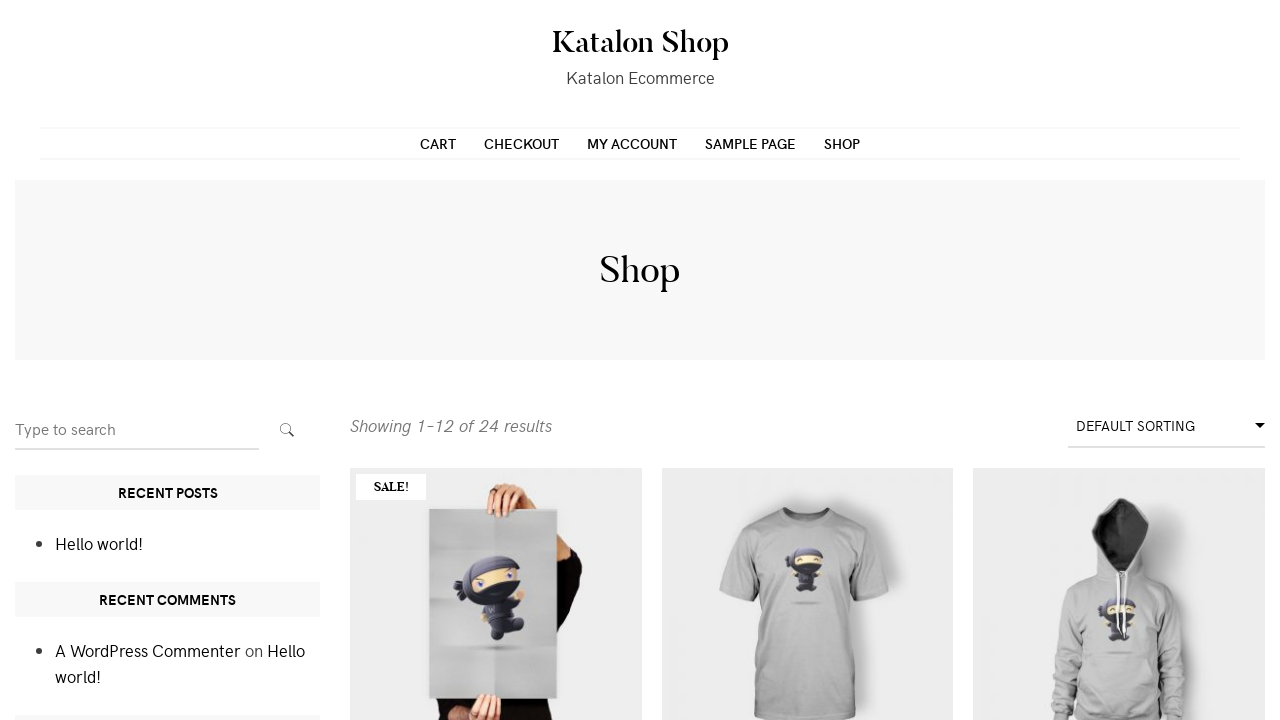

Checked menu button visibility at maximized window size
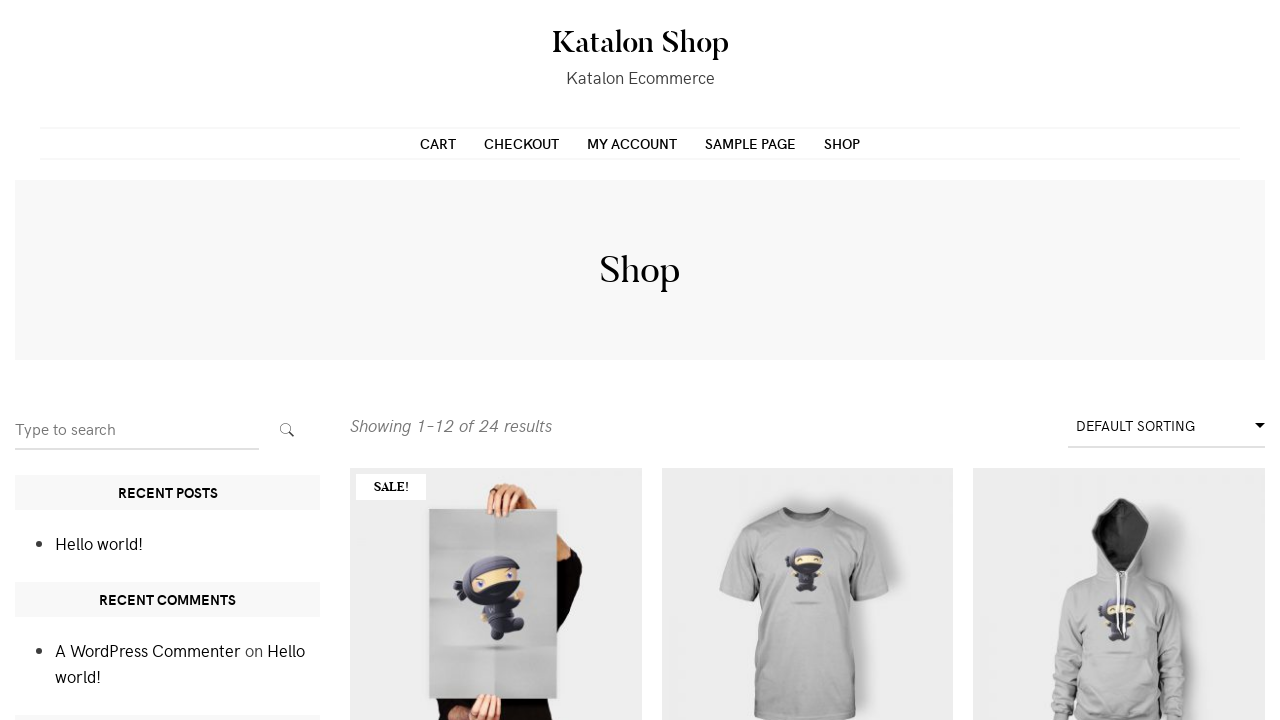

Menu button visibility at maximized size: hidden
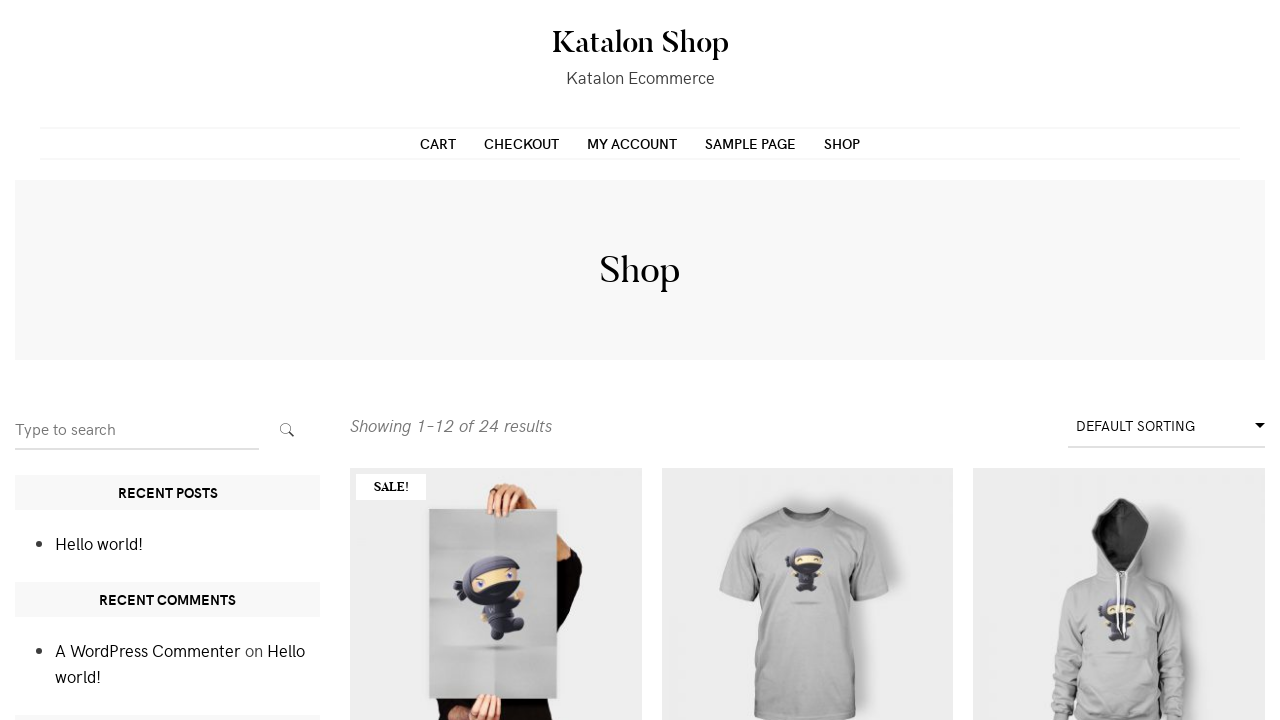

Resized window to 700x700 pixels
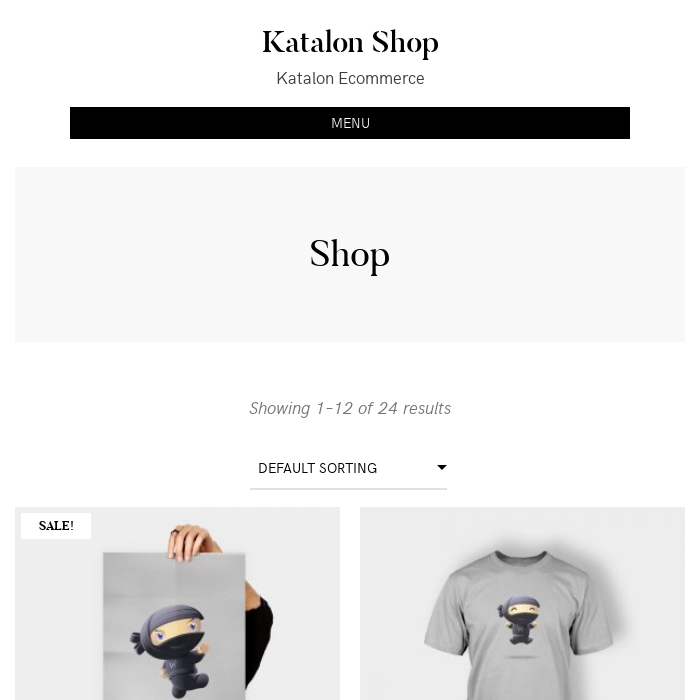

Checked menu button visibility at resized window size
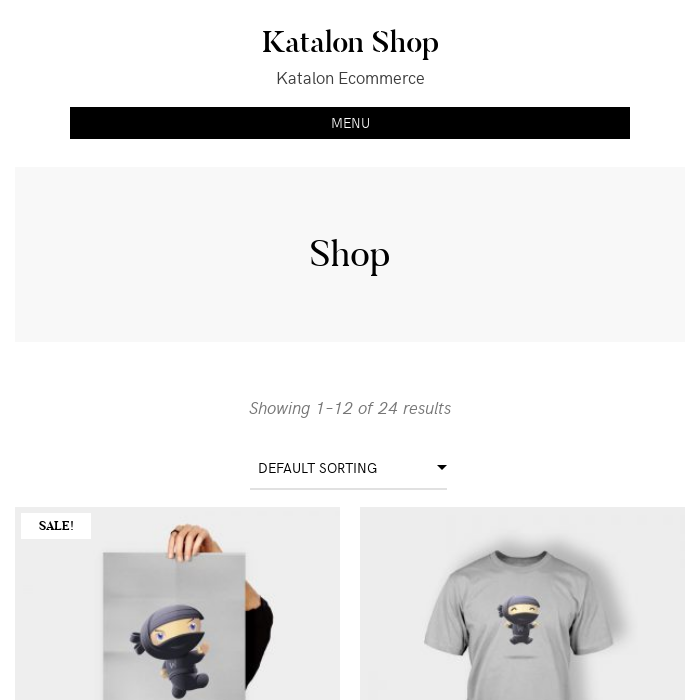

Menu button visibility at 700x700 size: visible
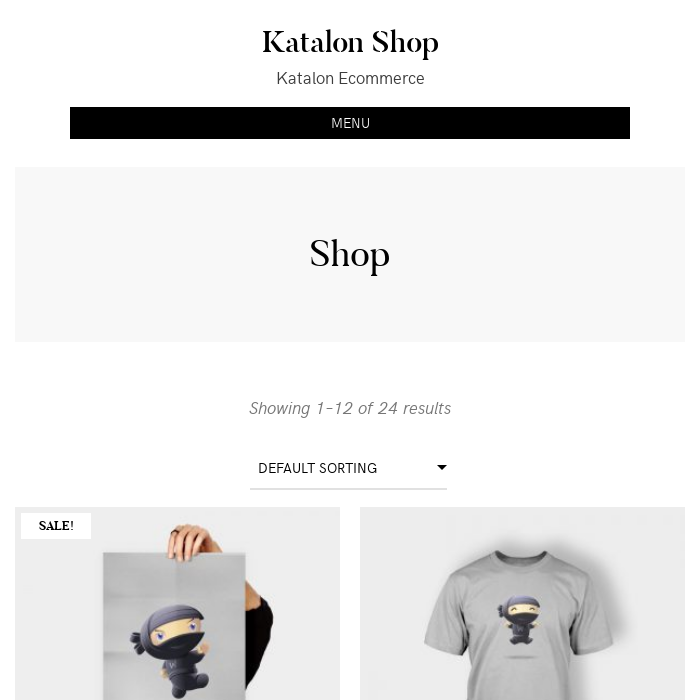

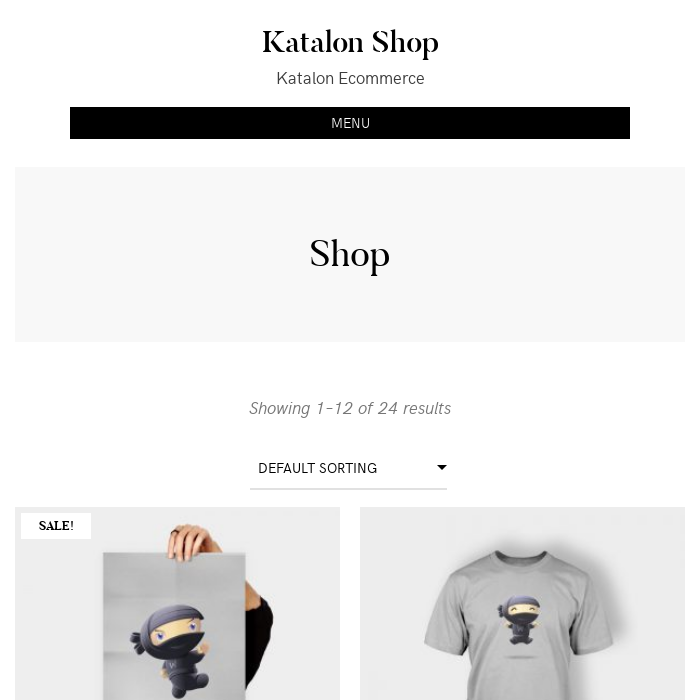